Tests checkbox interactions by checking and unchecking individual checkboxes multiple times.

Starting URL: https://the-internet.herokuapp.com/checkboxes

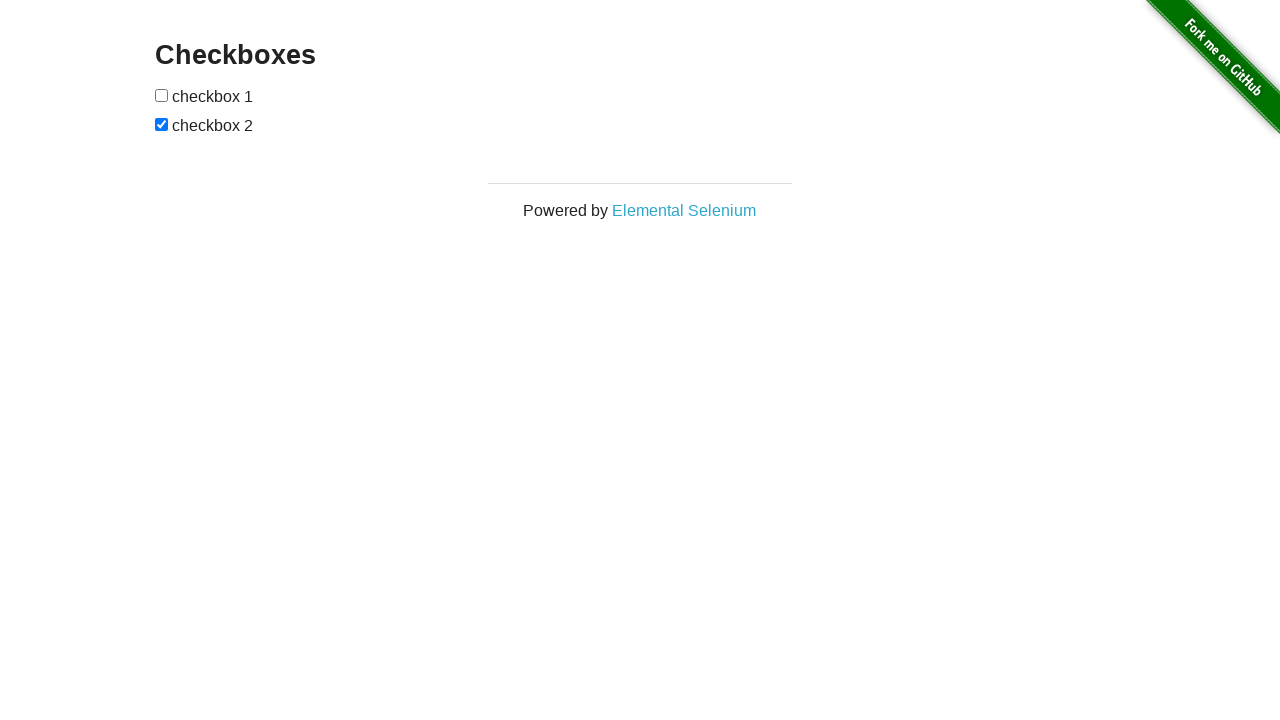

Waited for checkboxes container to load
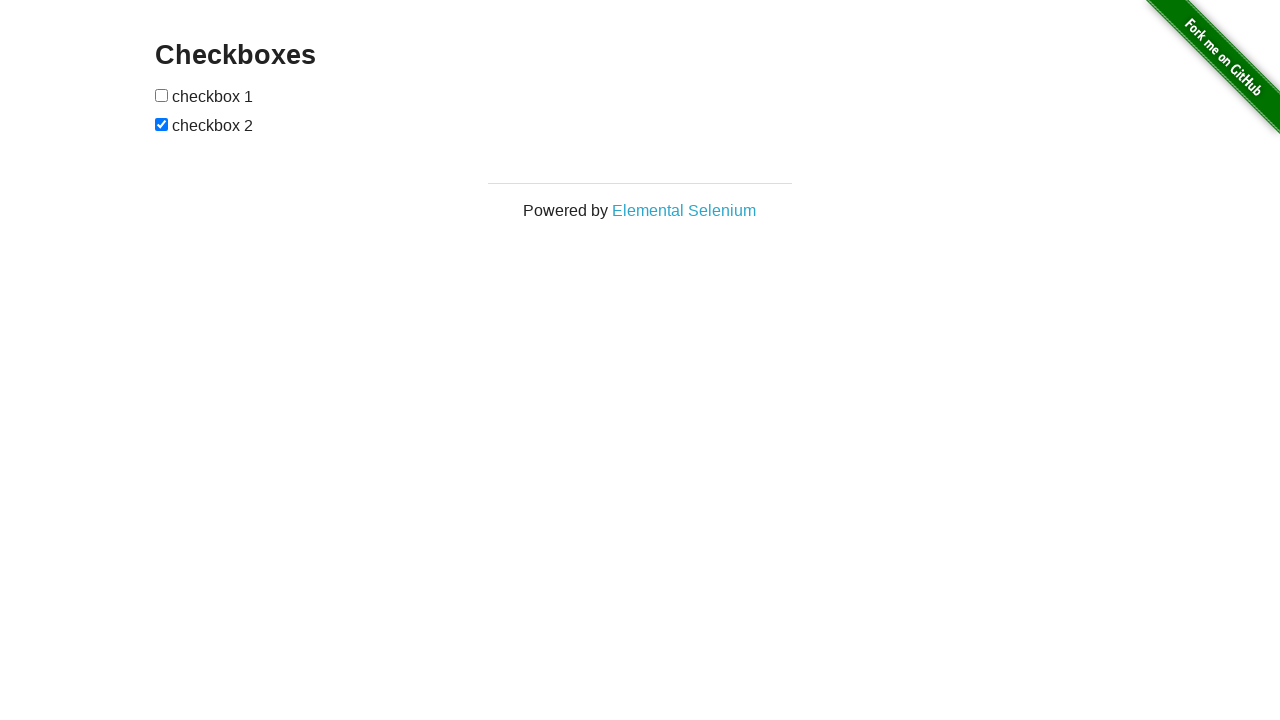

Checked first checkbox (first time) at (162, 95) on xpath=//form[@id='checkboxes']/input[1]
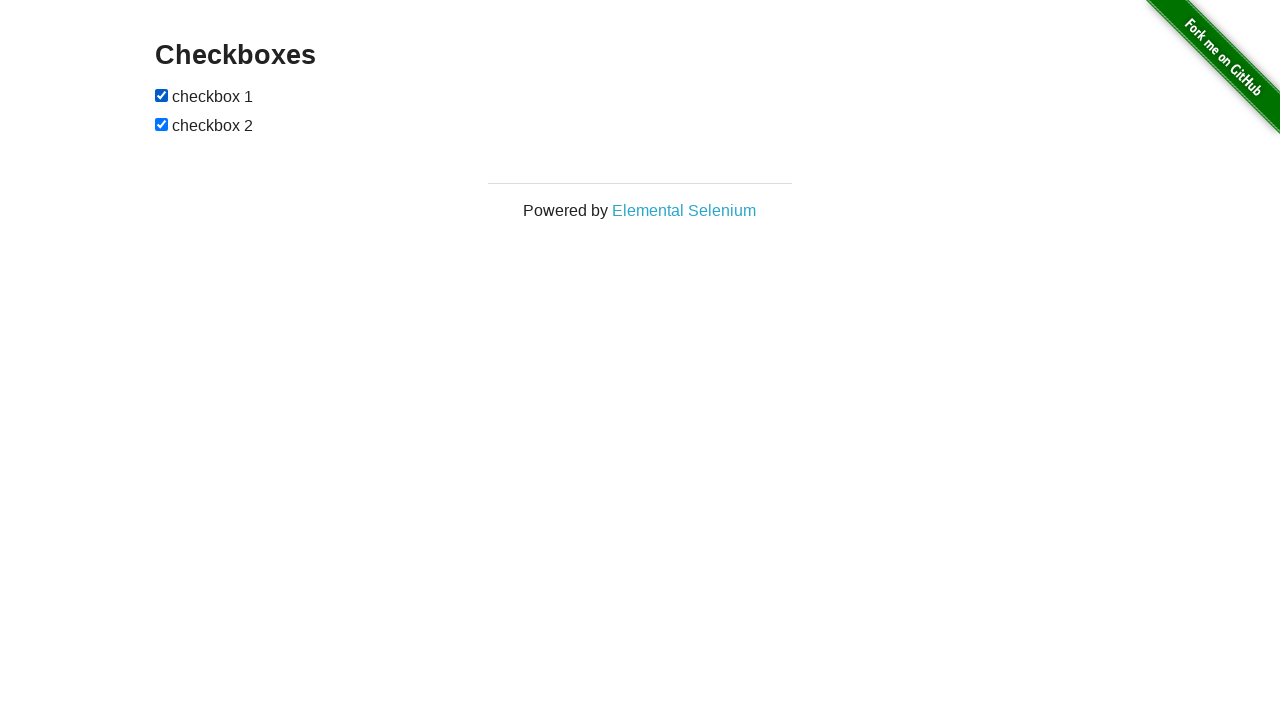

Checked first checkbox (second time) on xpath=//form[@id='checkboxes']/input[1]
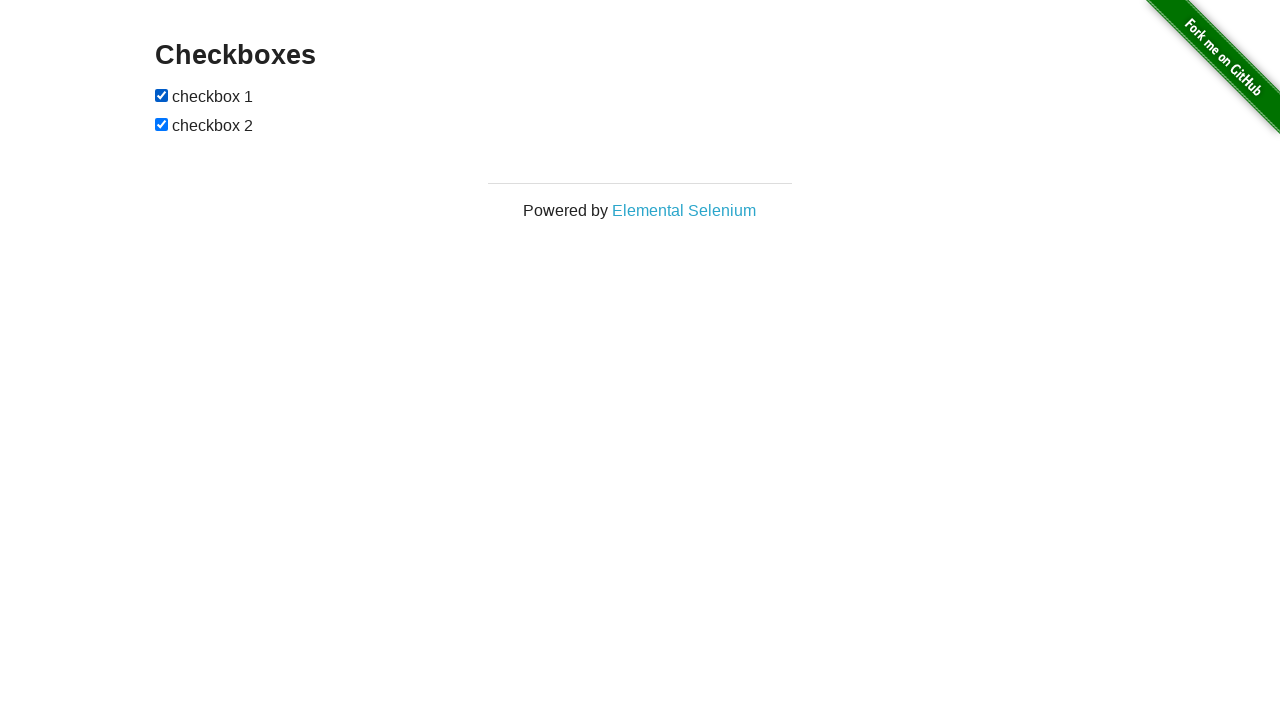

Checked second checkbox (first time) on xpath=//form[@id='checkboxes']/input[2]
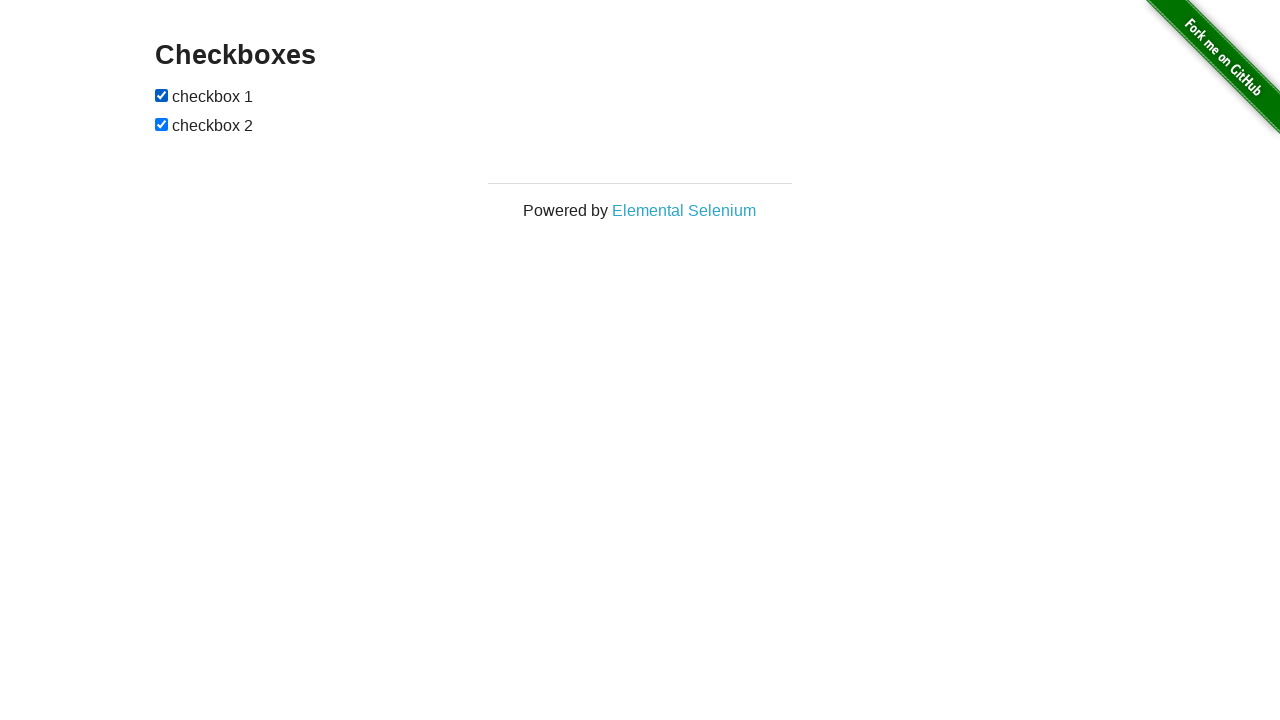

Checked second checkbox (second time) on xpath=//form[@id='checkboxes']/input[2]
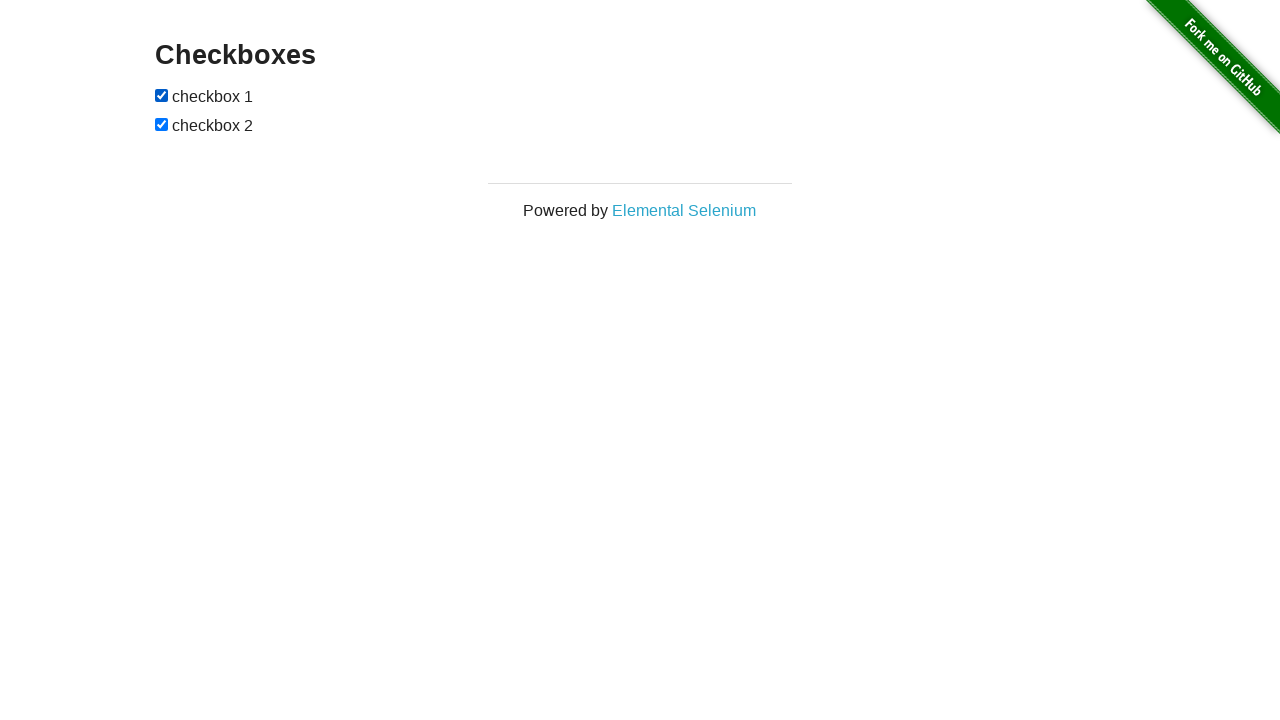

Unchecked first checkbox (first time) at (162, 95) on xpath=//form[@id='checkboxes']/input[1]
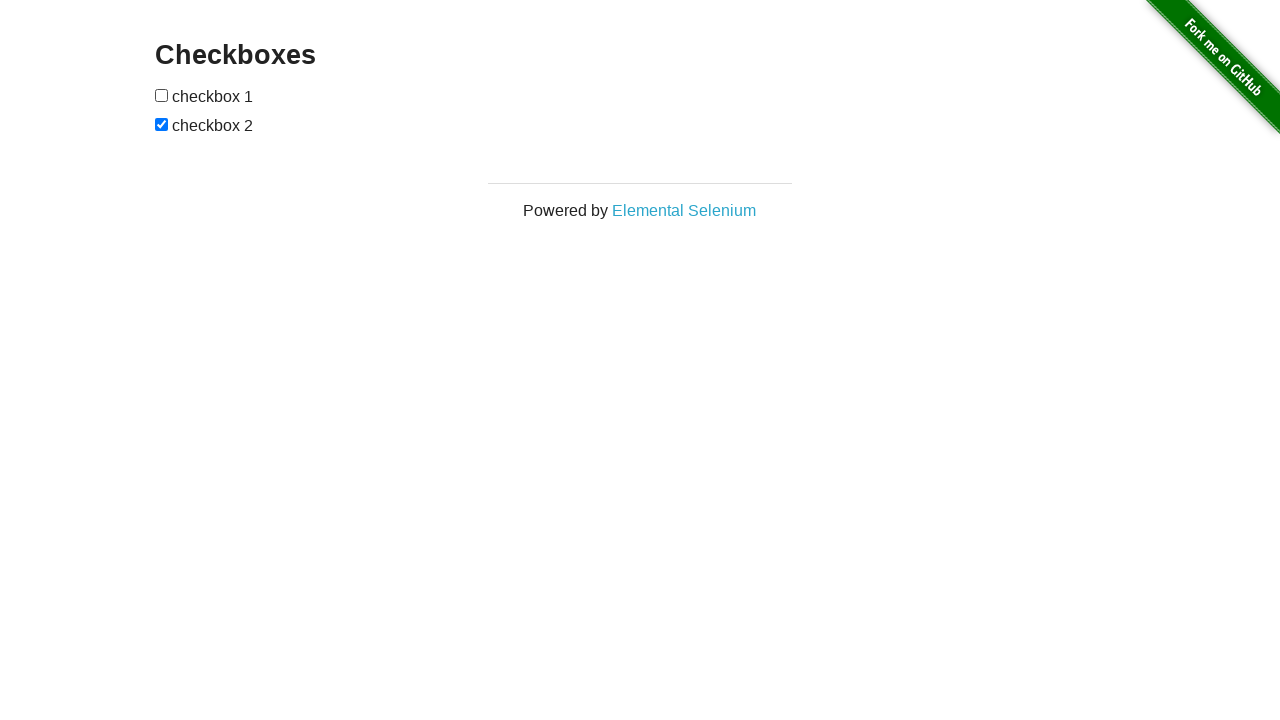

Unchecked first checkbox (second time) on xpath=//form[@id='checkboxes']/input[1]
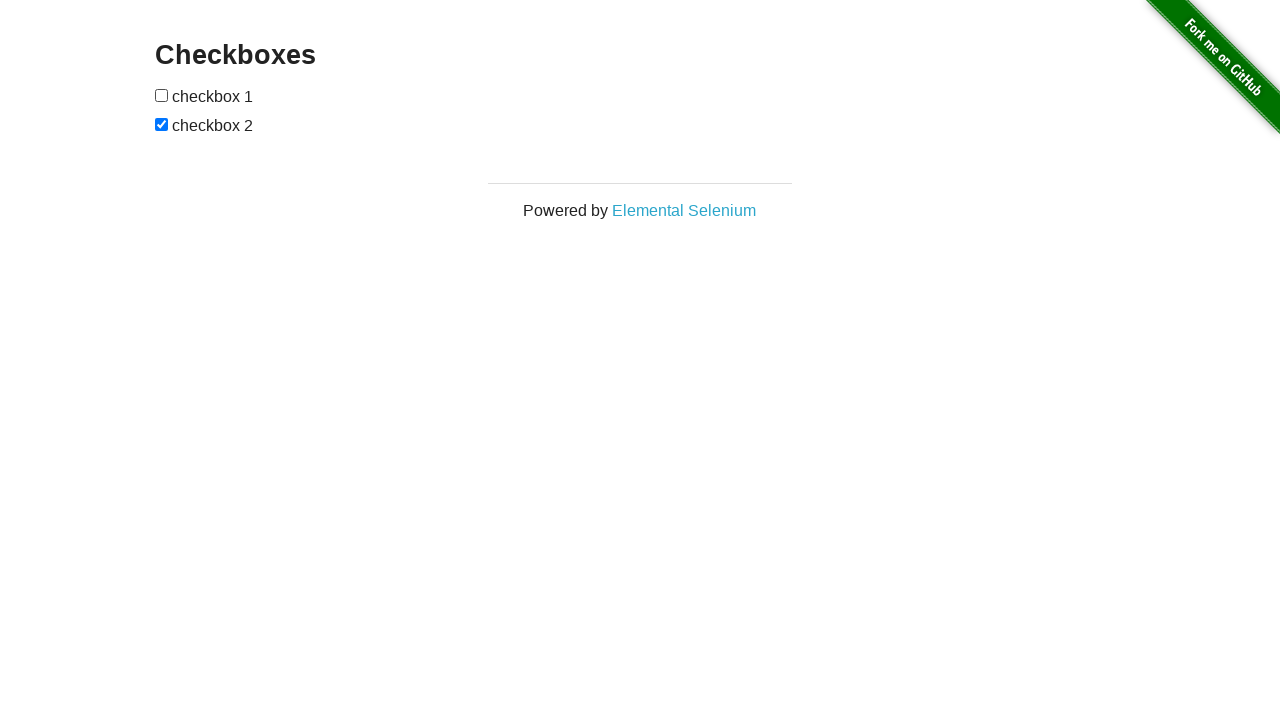

Unchecked second checkbox (first time) at (162, 124) on xpath=//form[@id='checkboxes']/input[2]
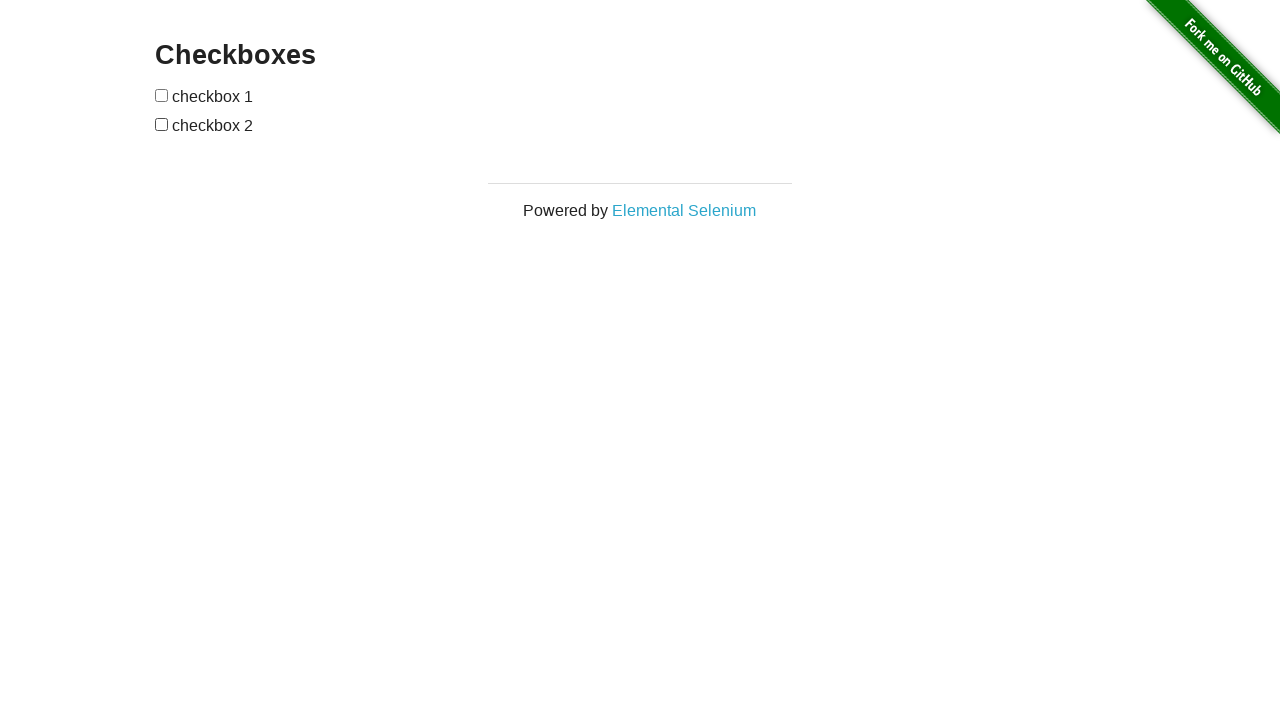

Unchecked second checkbox (second time) on xpath=//form[@id='checkboxes']/input[2]
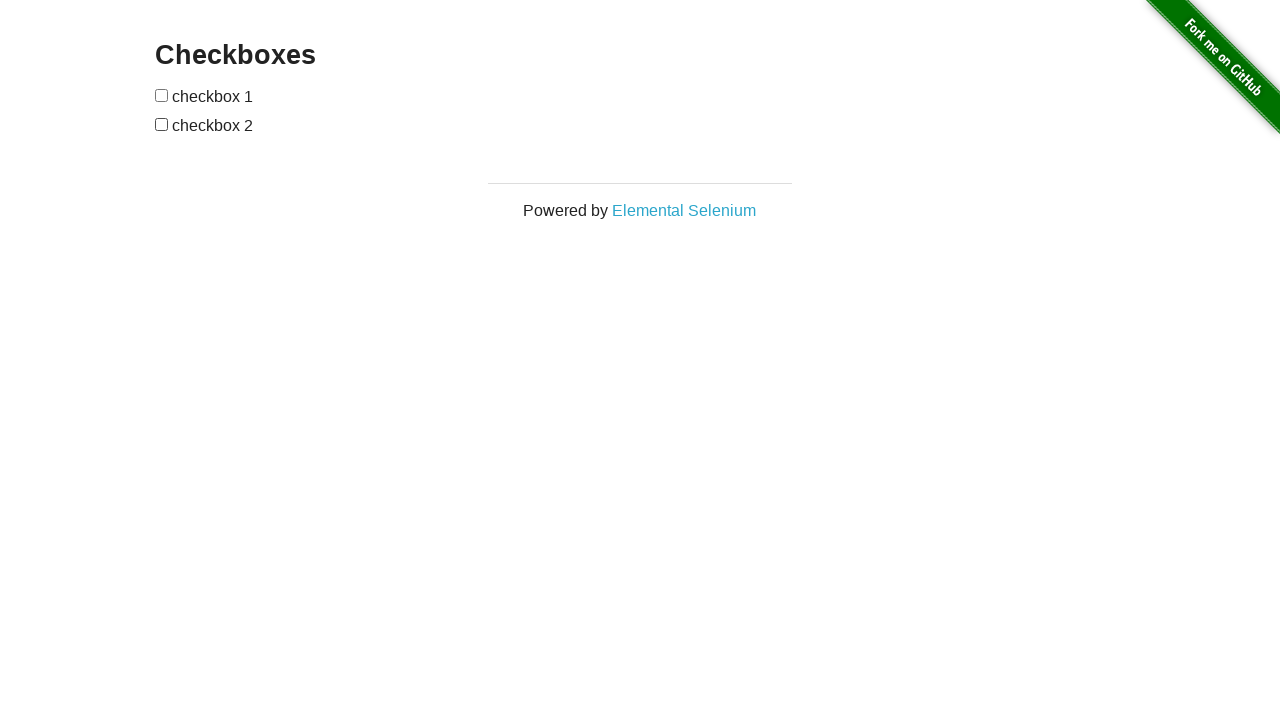

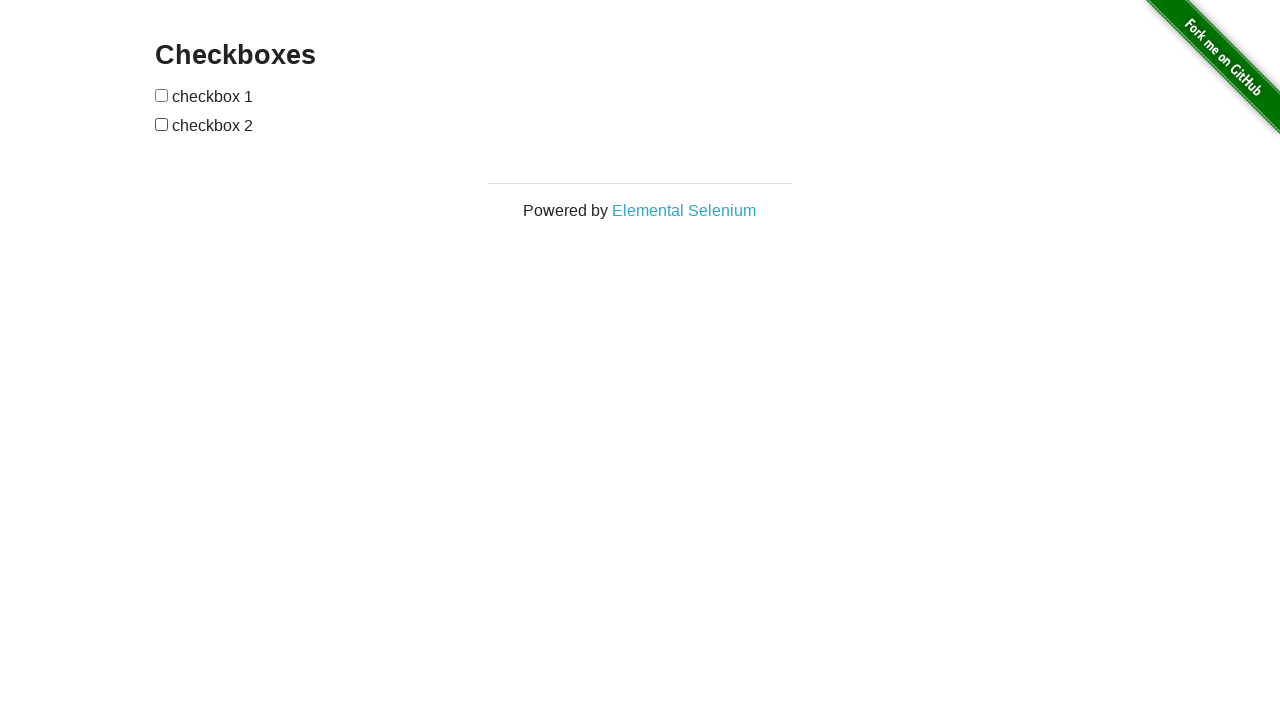